Tests handling a simple JavaScript alert by clicking the alert button and accepting the alert dialog

Starting URL: https://demoqa.com/alerts

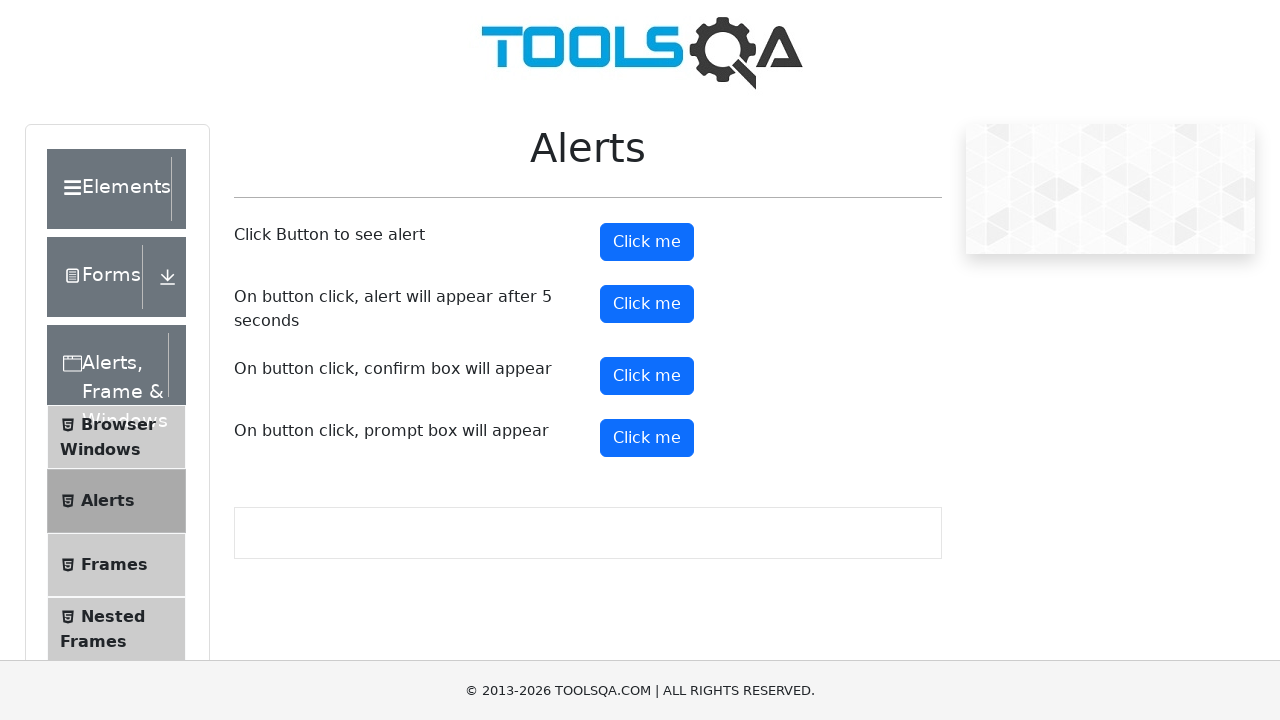

Set up dialog handler to automatically accept alerts
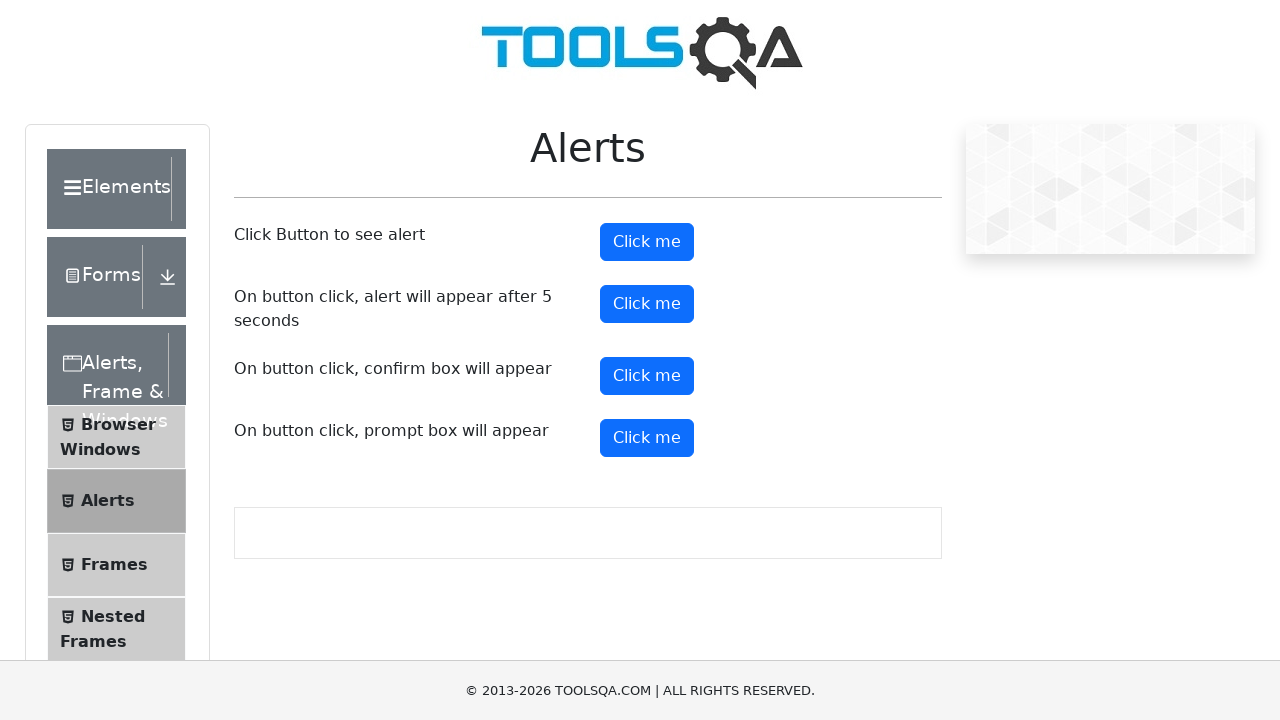

Clicked alert button to trigger simple JavaScript alert at (647, 242) on #alertButton
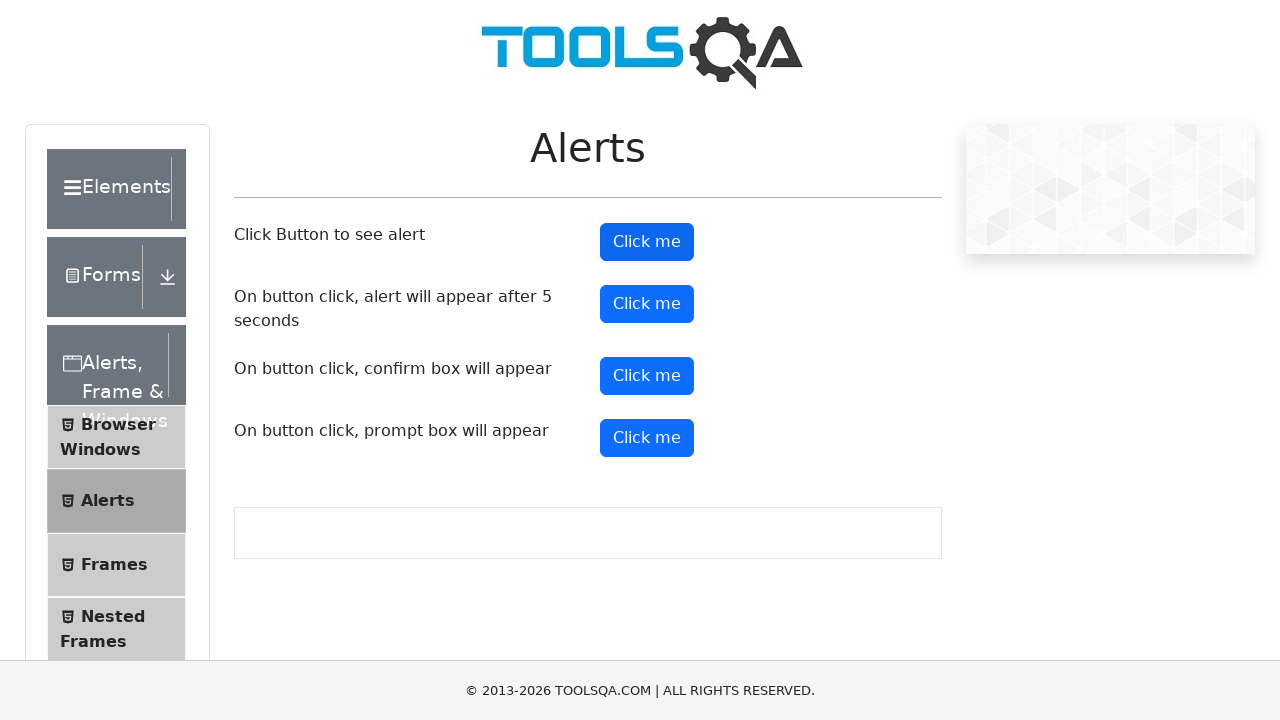

Waited for alert to be processed and dismissed
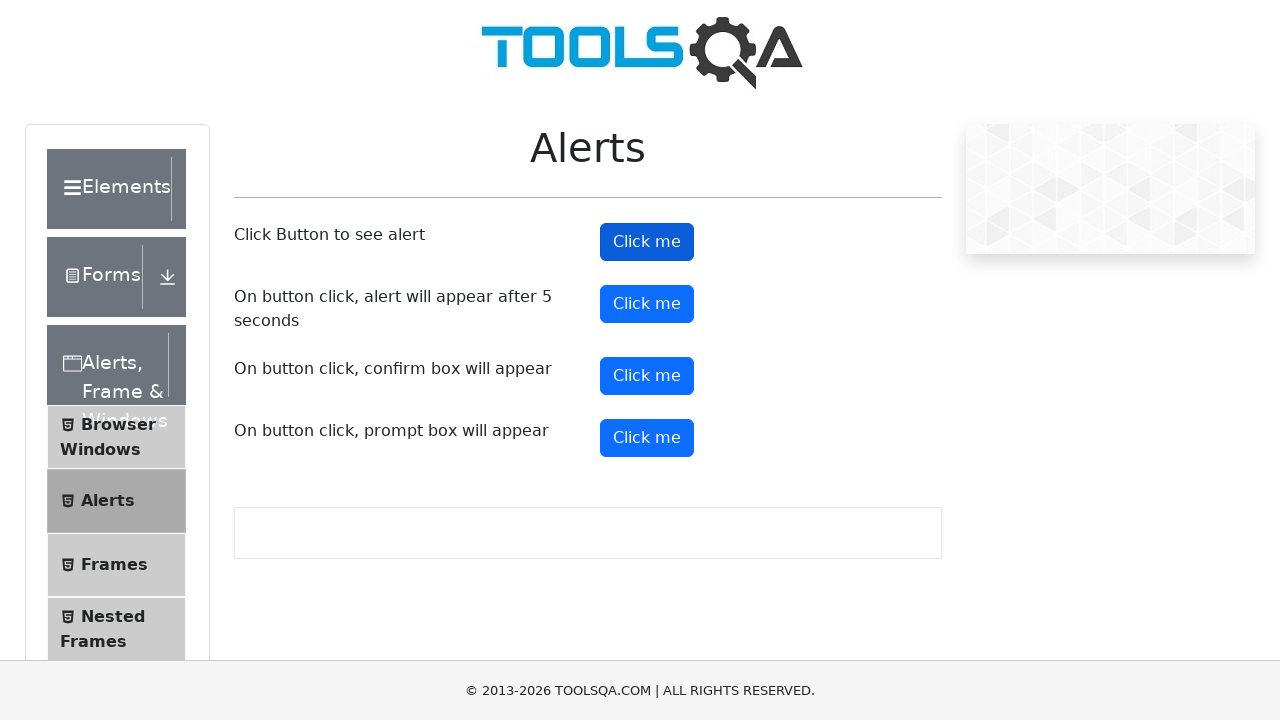

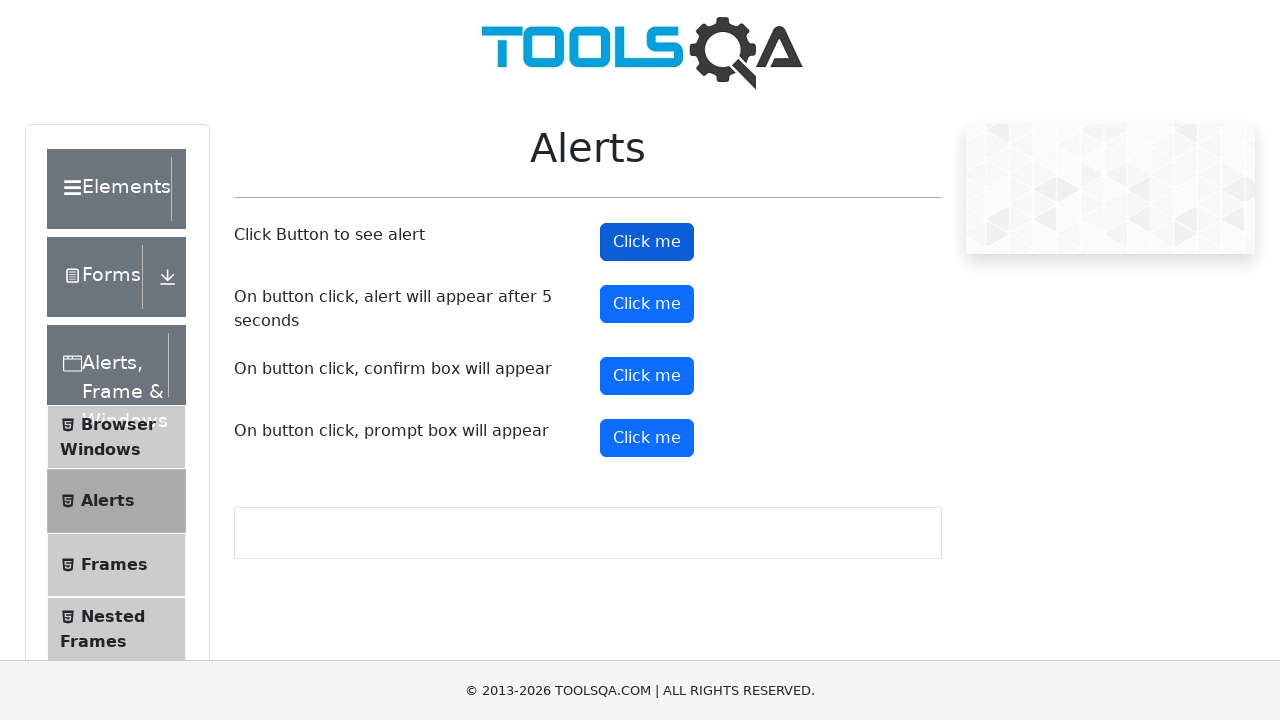